Tests dropdown/listbox functionality on a practice page by selecting an option from a course dropdown using visible text selection

Starting URL: https://www.hyrtutorials.com/p/html-dropdown-elements-practice.html

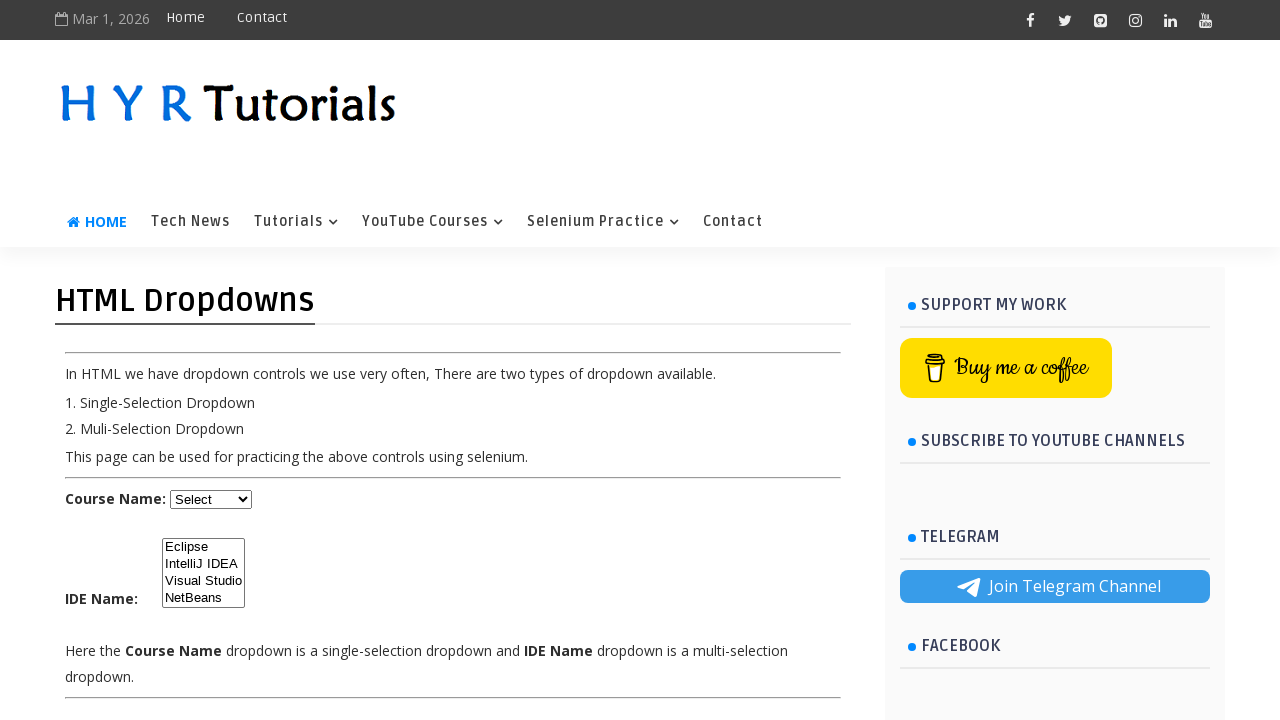

Course dropdown element is visible
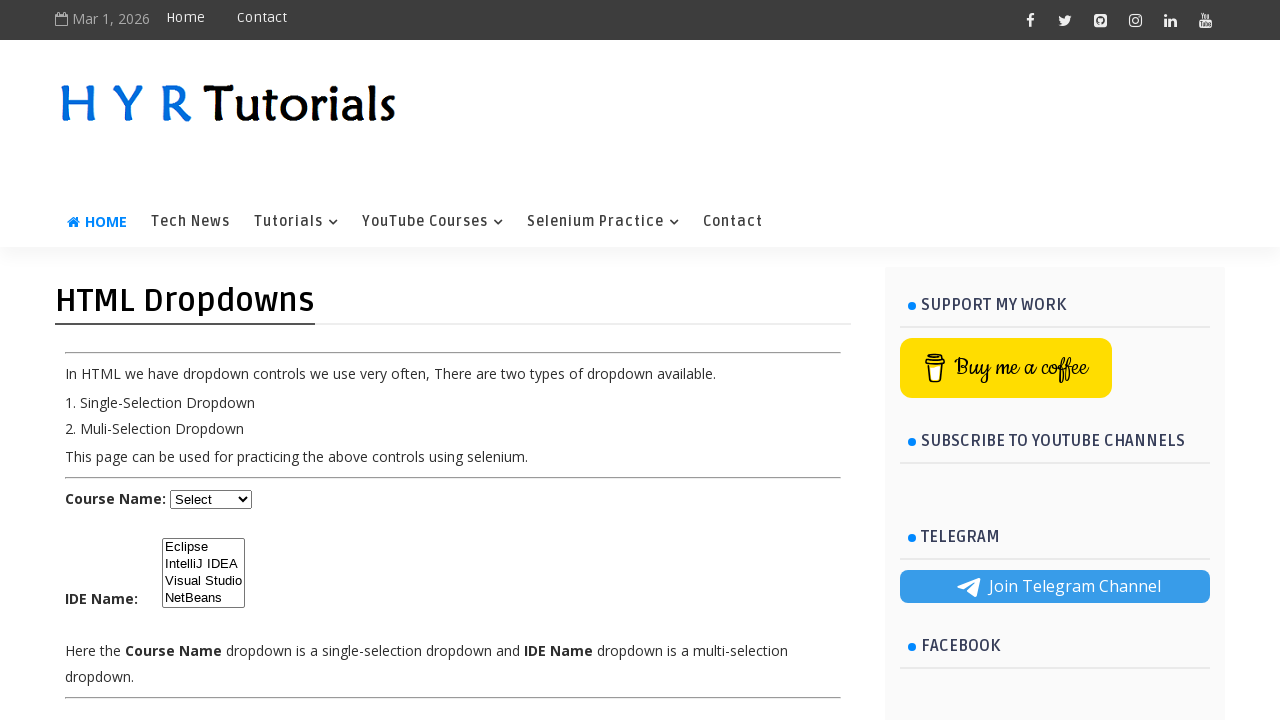

Selected 'Javascript' option from course dropdown on #course
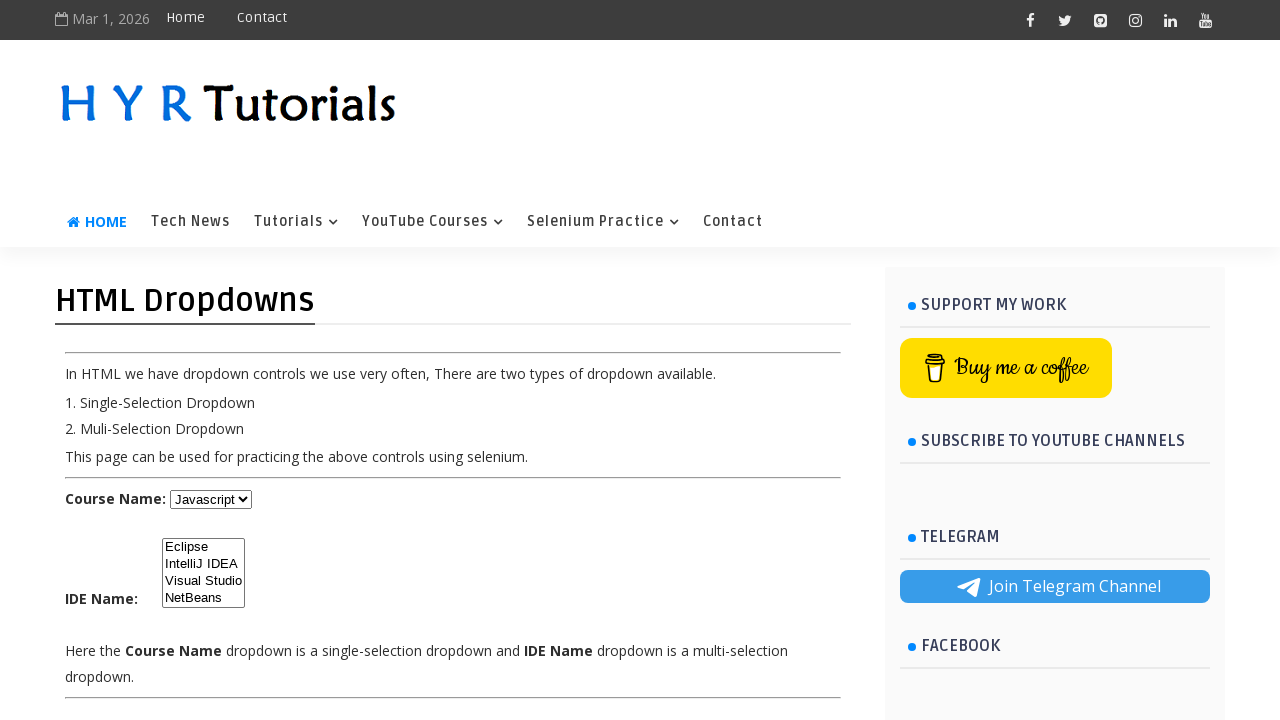

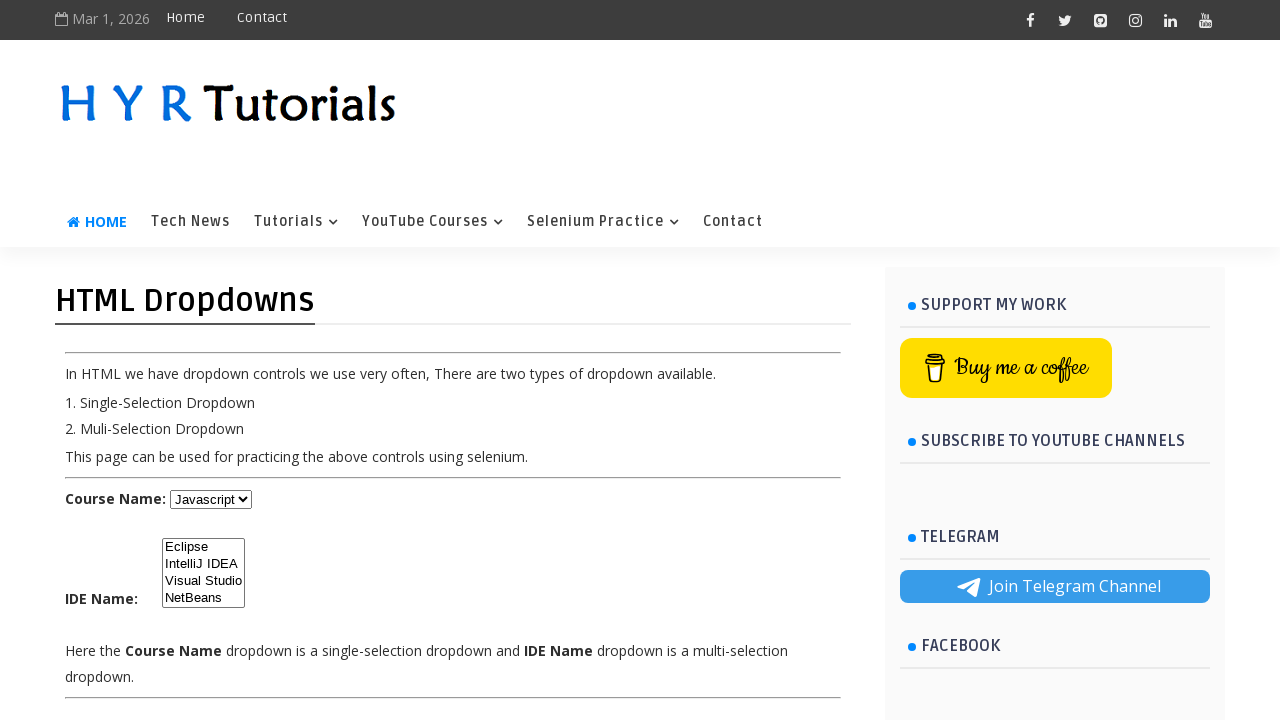